Navigates to the OrangeHRM 30-day trial page and locates sign-in or log-in elements using XPath union selector

Starting URL: http://orangehrm.com/orangehrm-30-day-trial/

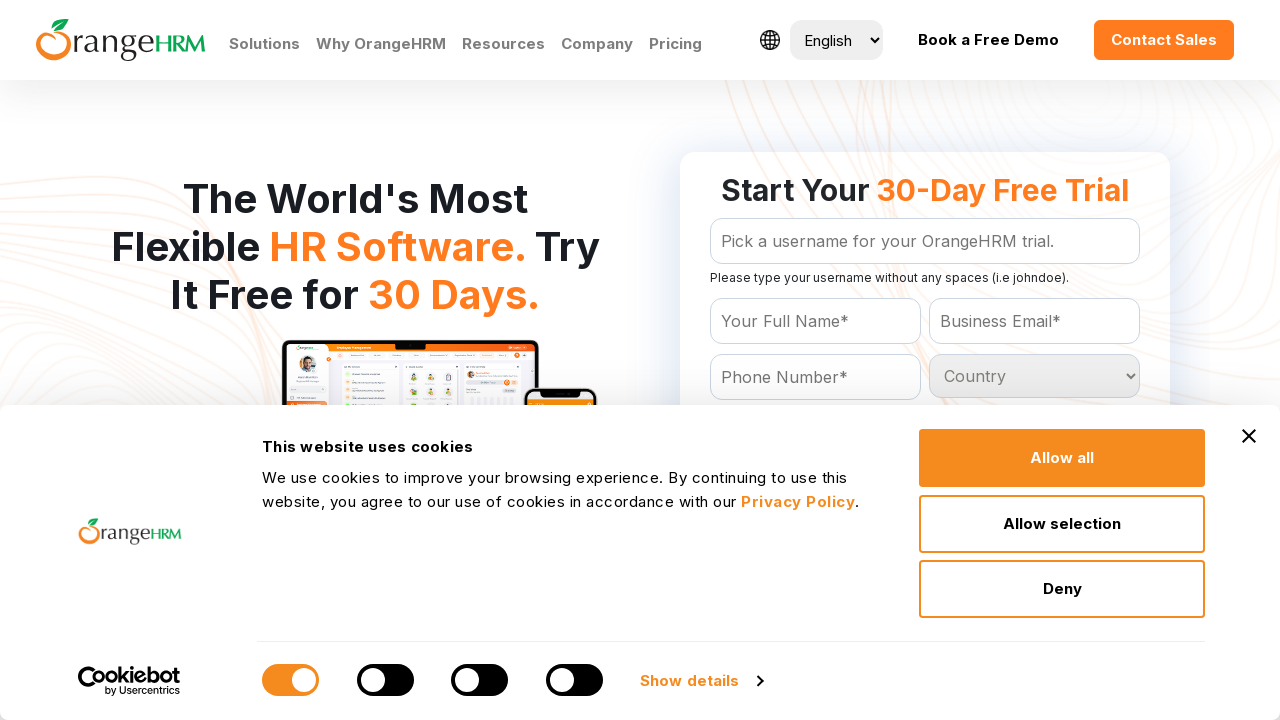

Navigated to OrangeHRM 30-day trial page
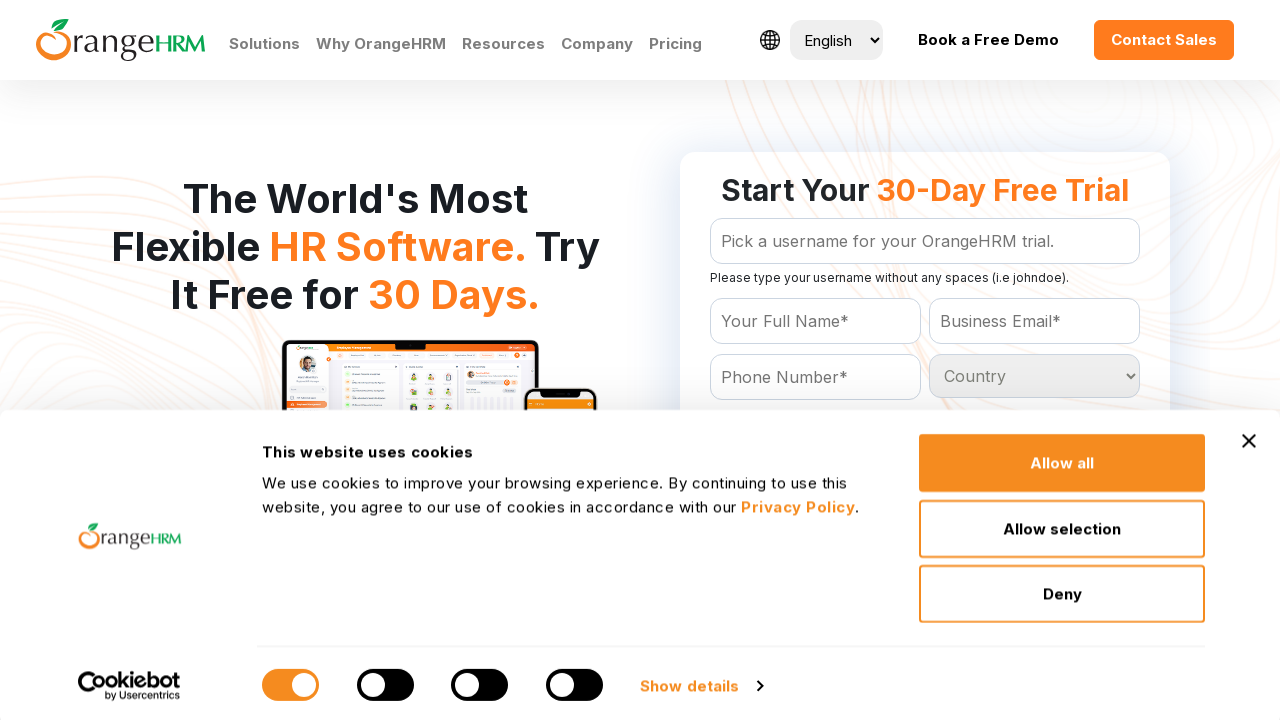

Page DOM content loaded
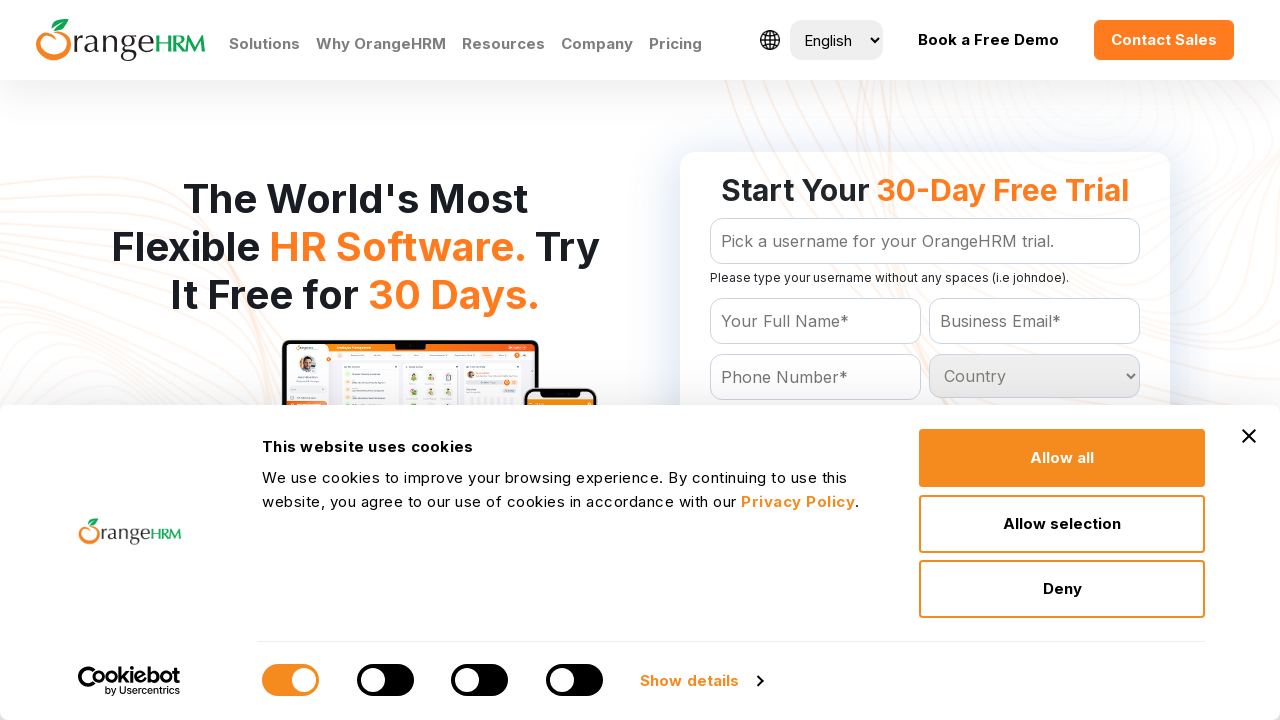

Located Sign In or Log In elements using XPath union selector
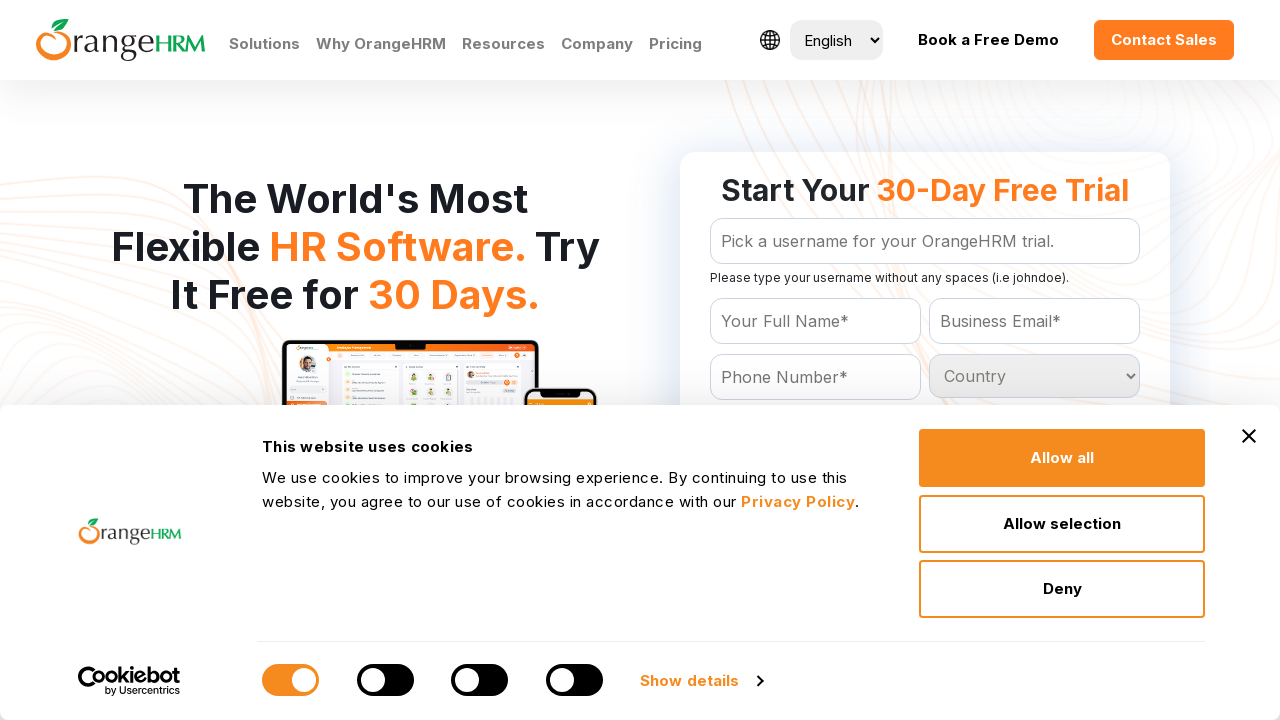

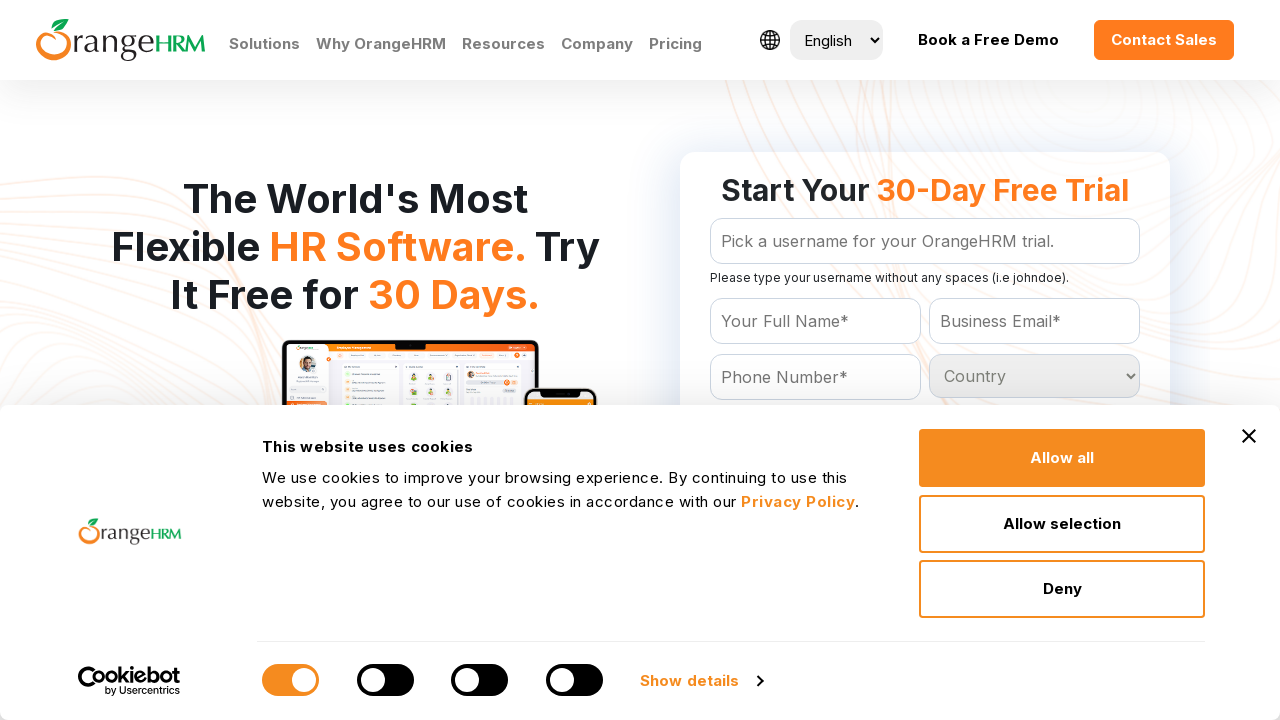